Tests filtering to display only completed items

Starting URL: https://demo.playwright.dev/todomvc

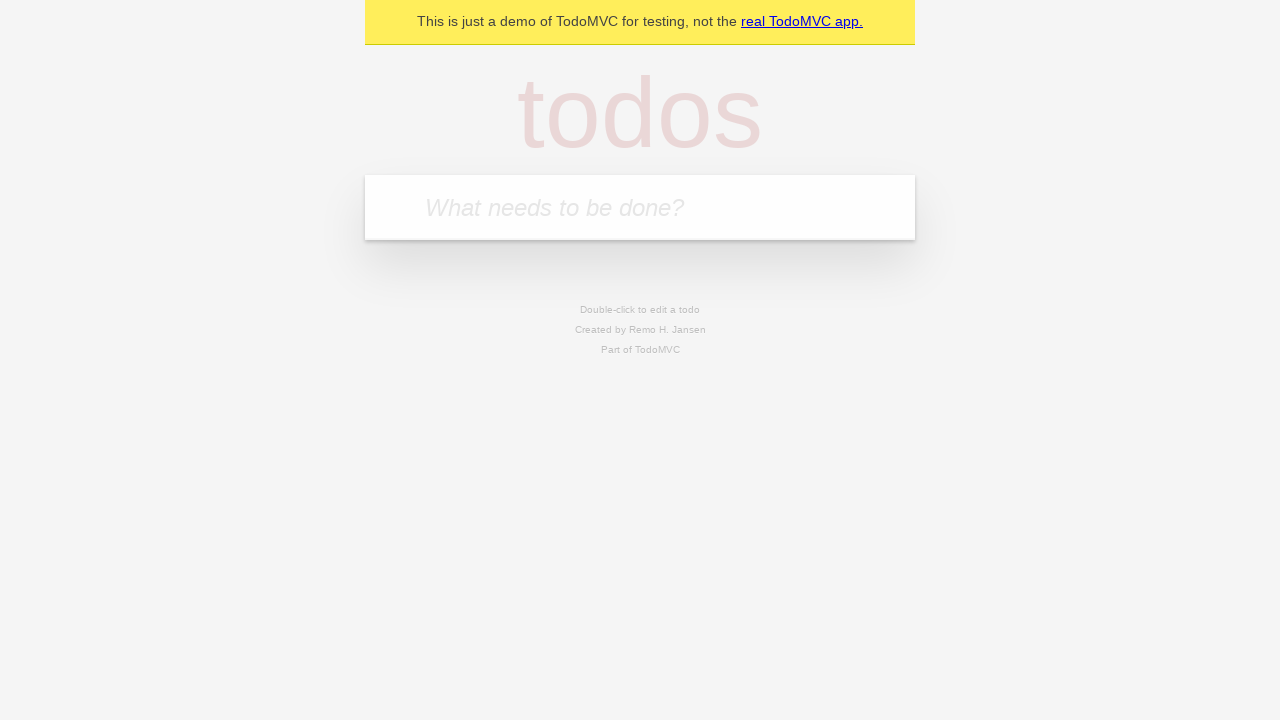

Filled todo input with 'buy some cheese' on internal:attr=[placeholder="What needs to be done?"i]
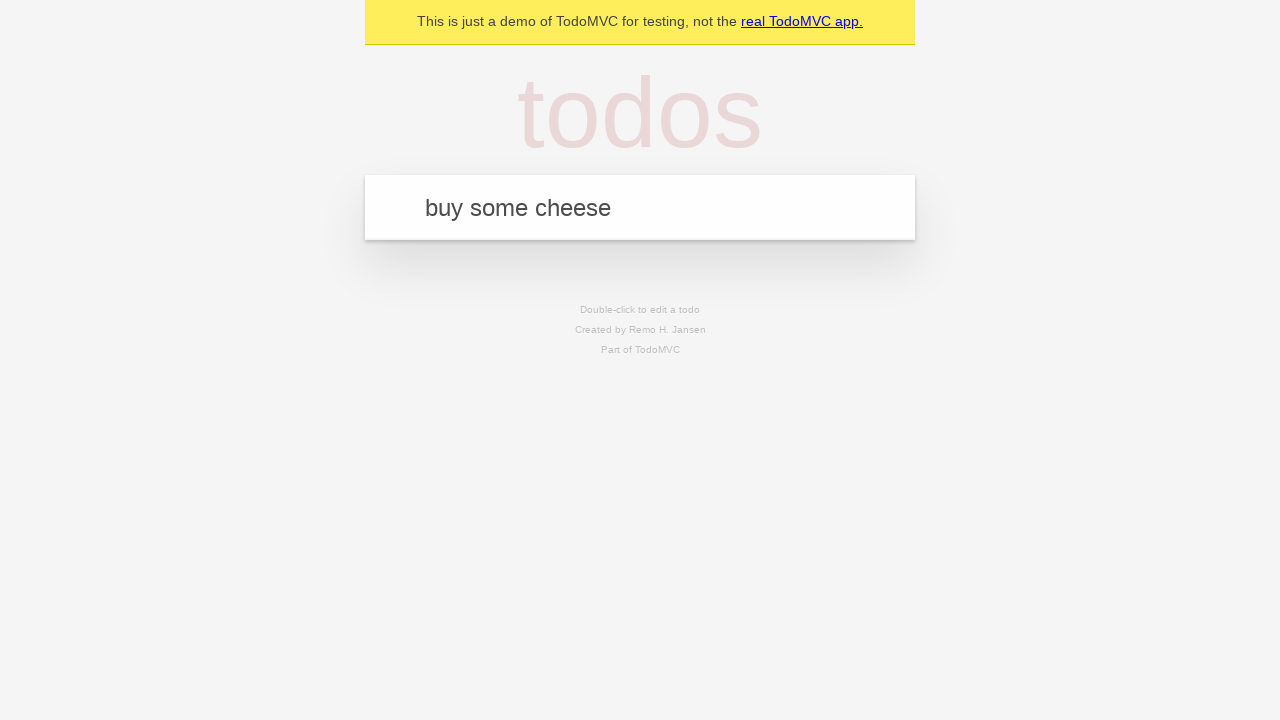

Pressed Enter to create first todo on internal:attr=[placeholder="What needs to be done?"i]
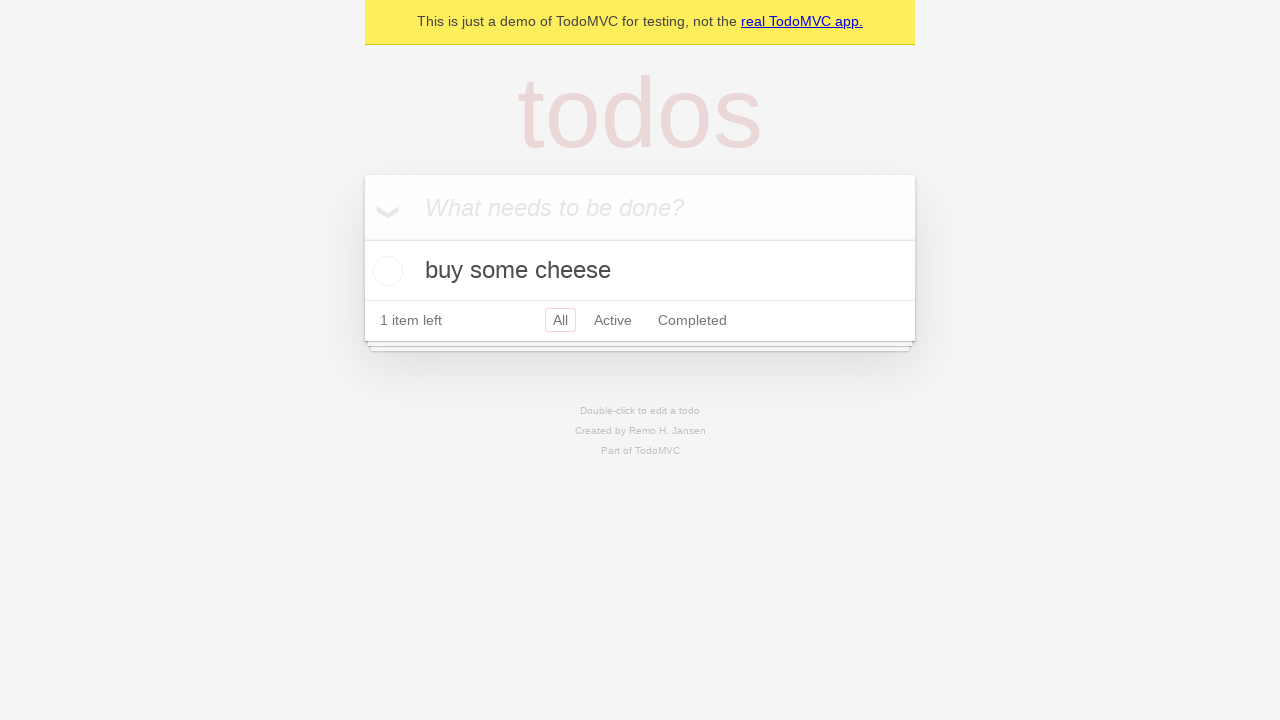

Filled todo input with 'feed the cat' on internal:attr=[placeholder="What needs to be done?"i]
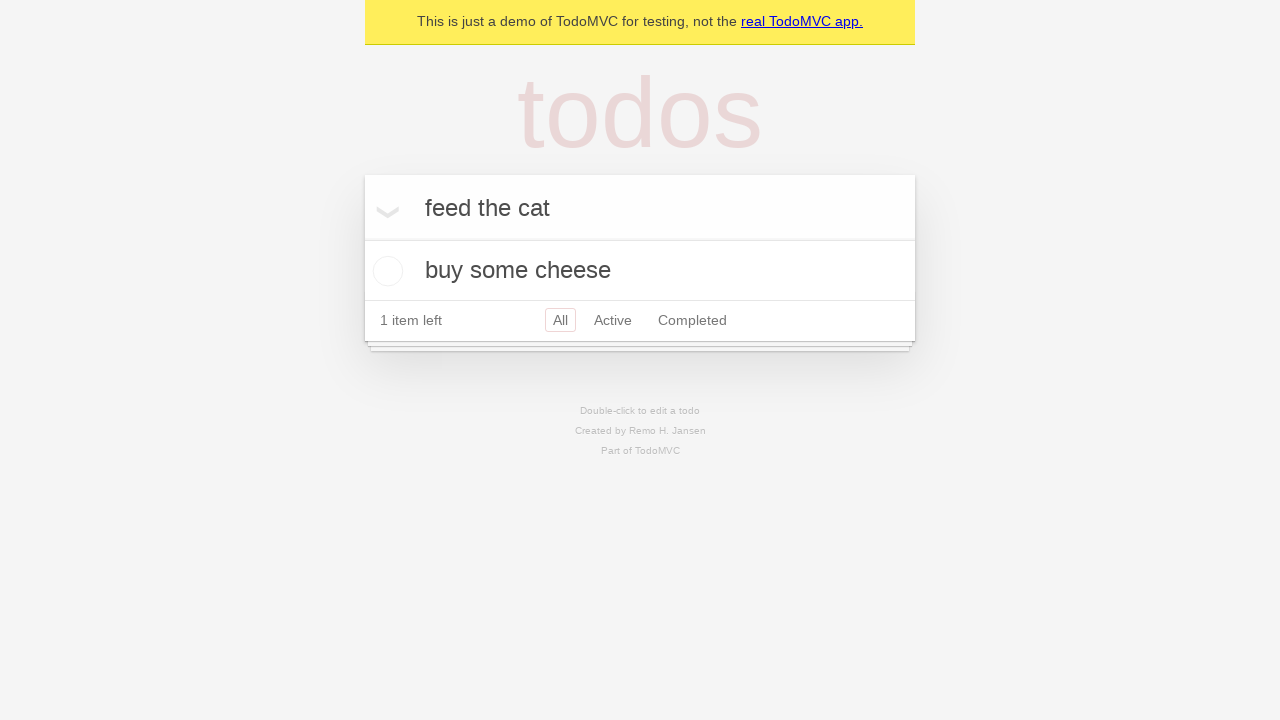

Pressed Enter to create second todo on internal:attr=[placeholder="What needs to be done?"i]
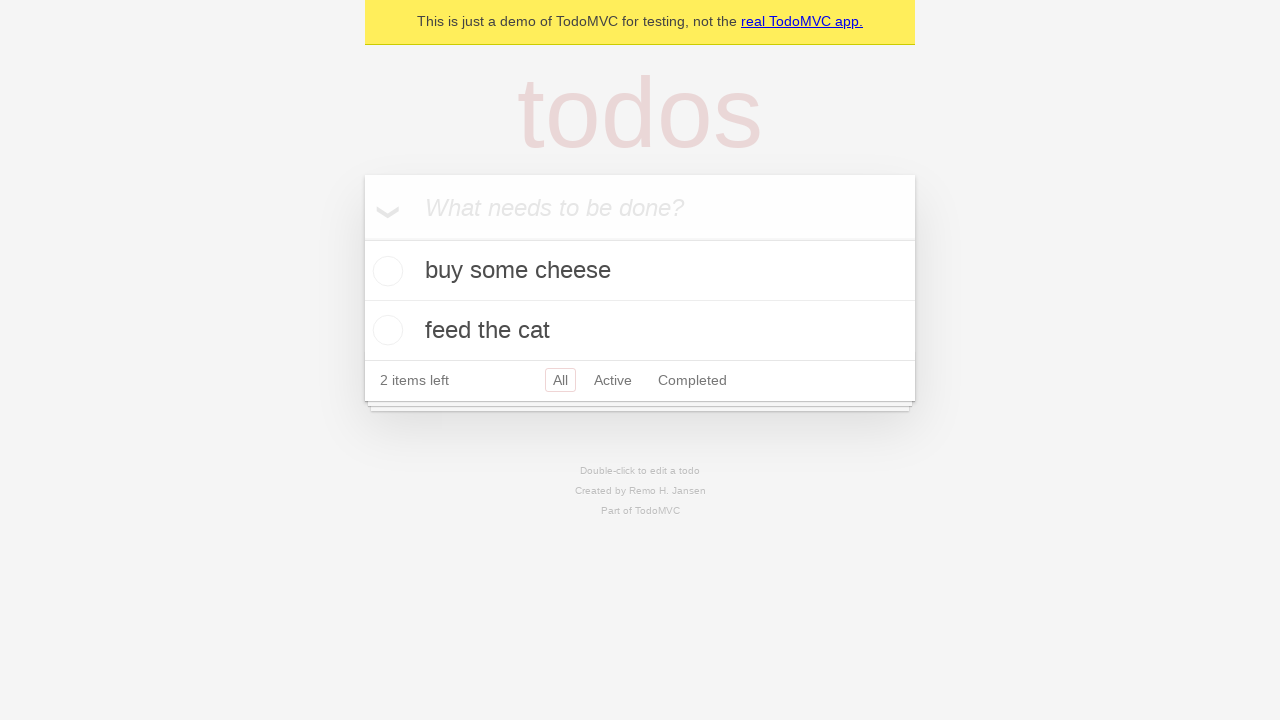

Filled todo input with 'book a doctors appointment' on internal:attr=[placeholder="What needs to be done?"i]
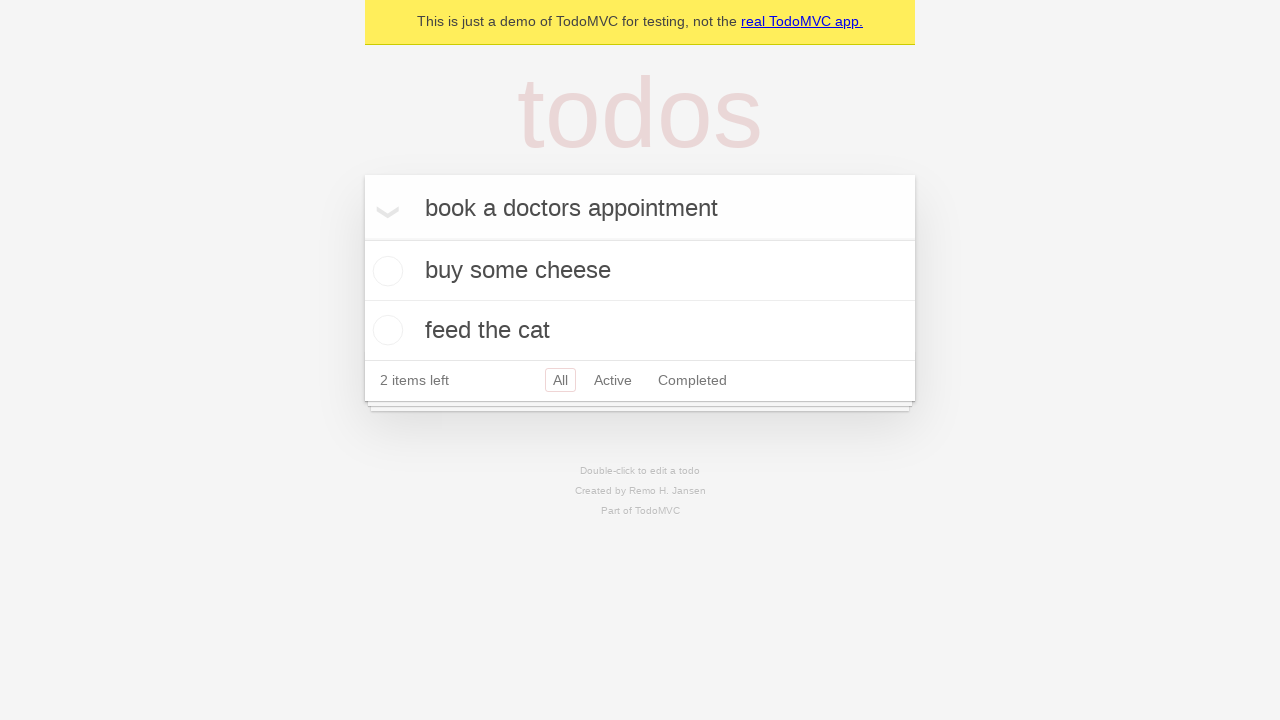

Pressed Enter to create third todo on internal:attr=[placeholder="What needs to be done?"i]
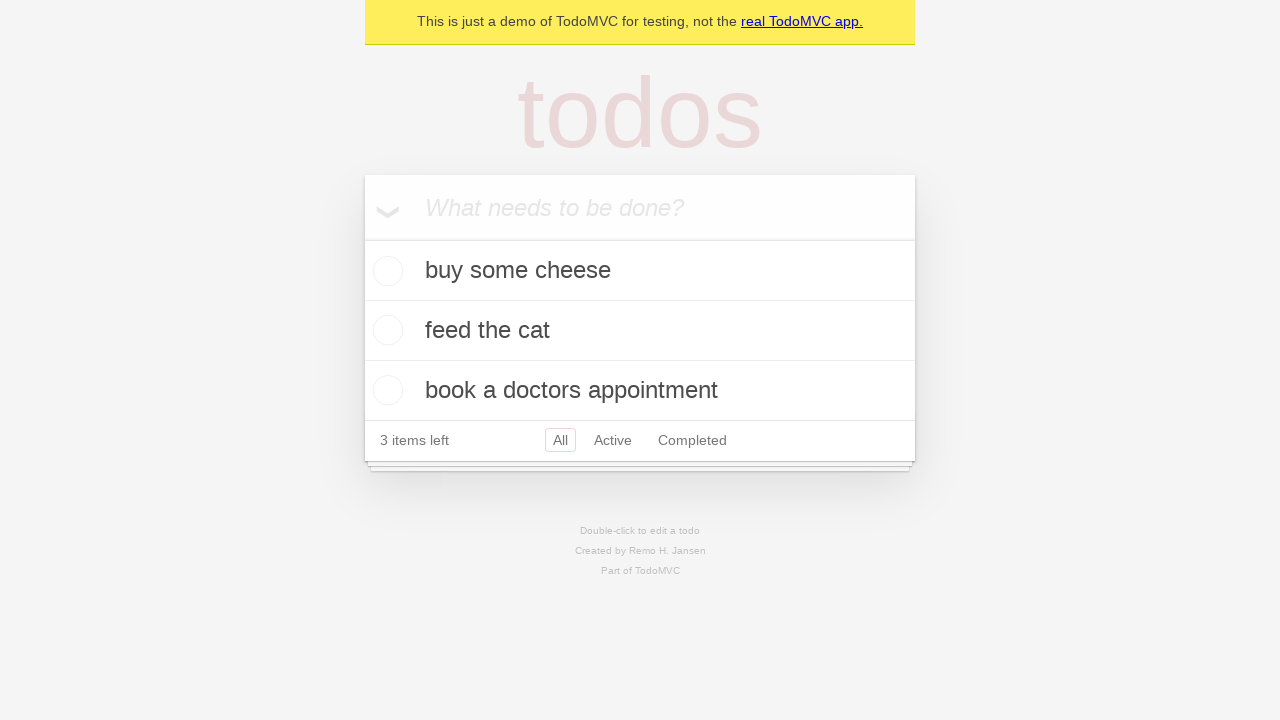

Waited for all todos to be stored in localStorage
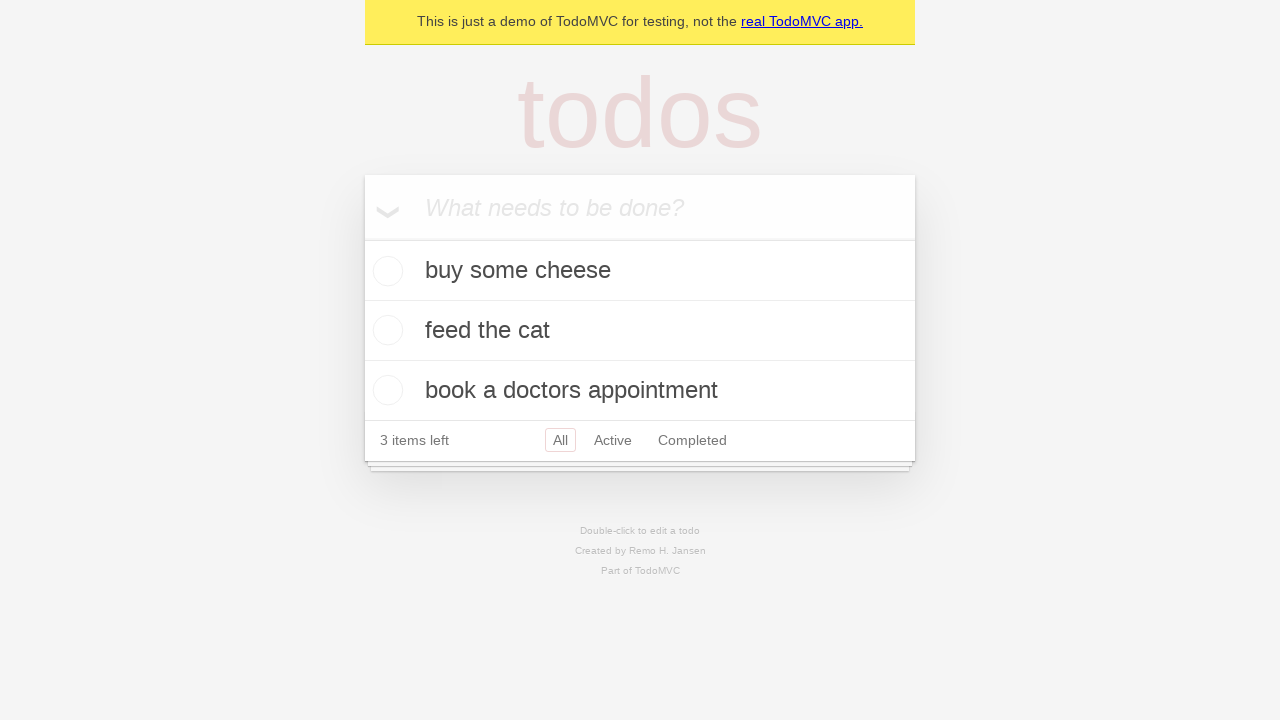

Checked the second todo item 'feed the cat' at (385, 330) on internal:testid=[data-testid="todo-item"s] >> nth=1 >> internal:role=checkbox
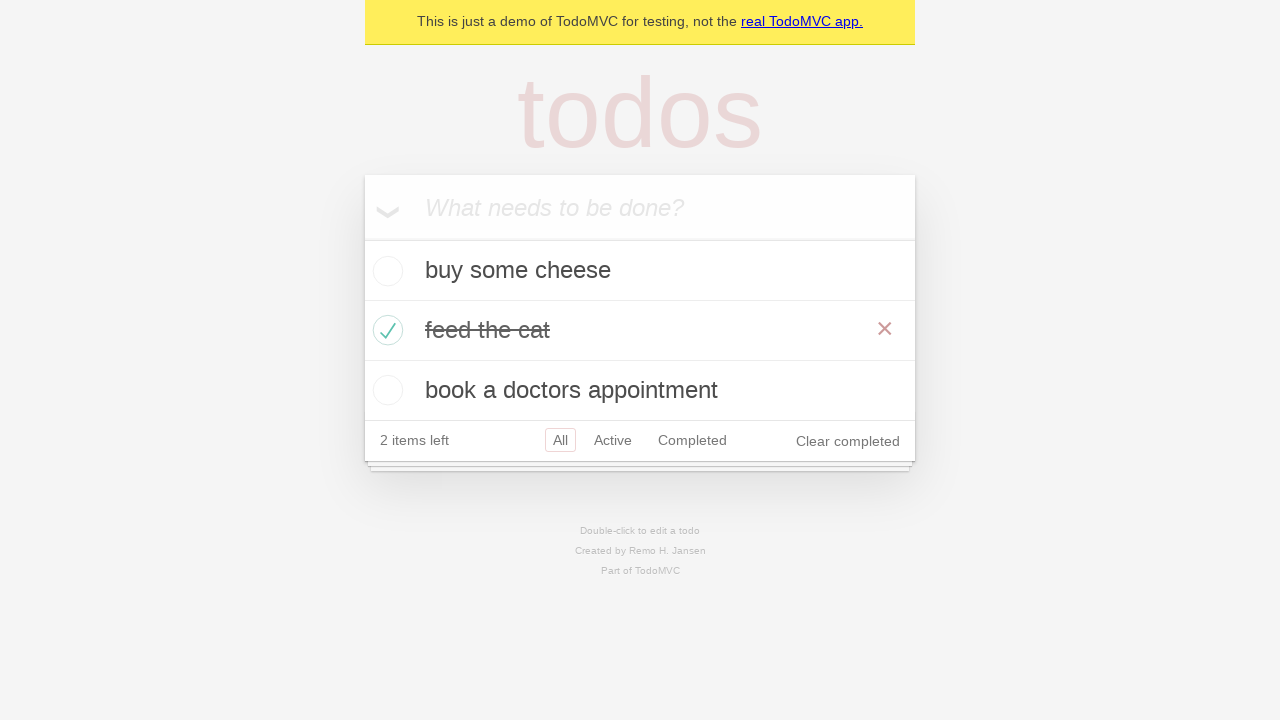

Waited for todo completion to be saved
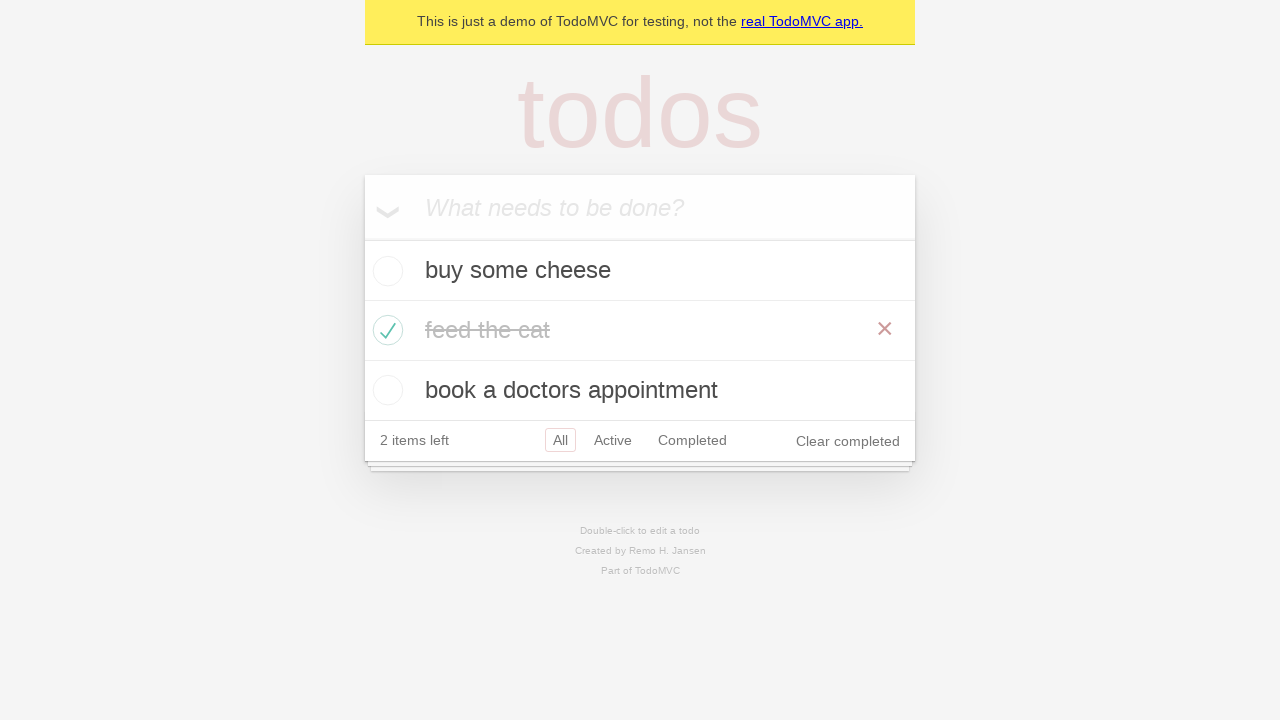

Clicked 'Completed' filter link to display only completed items at (692, 440) on internal:role=link[name="Completed"i]
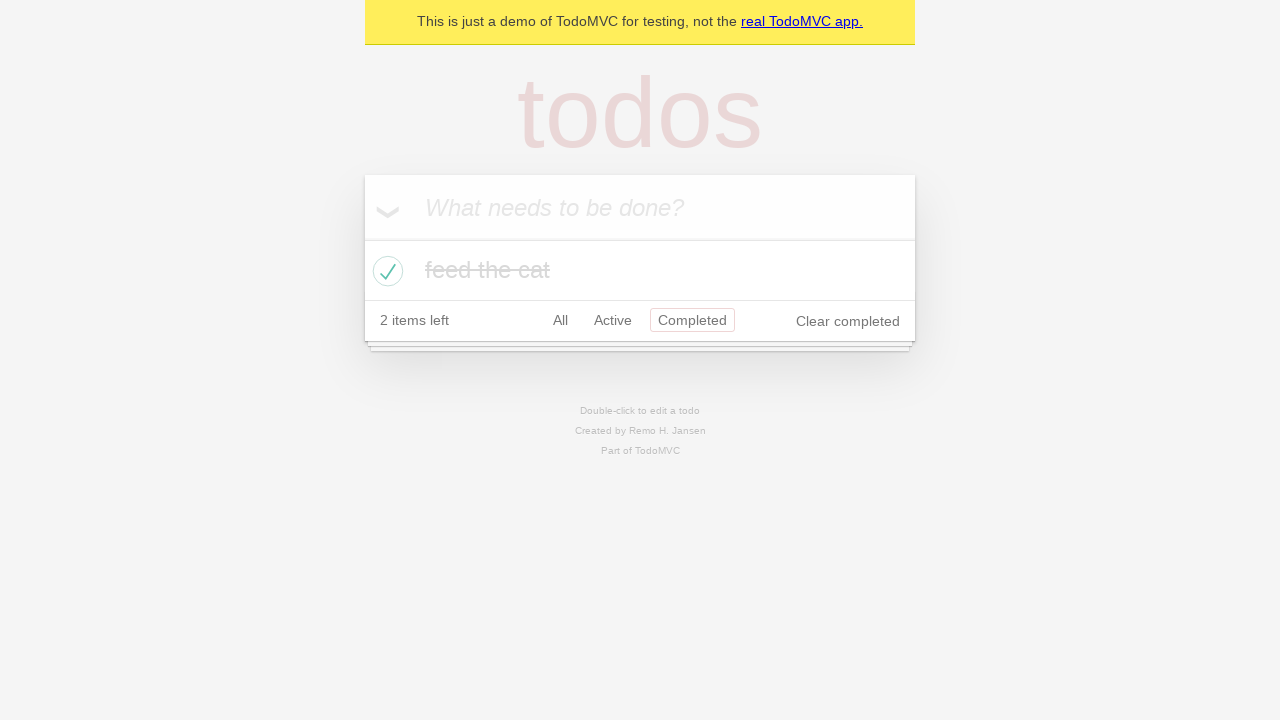

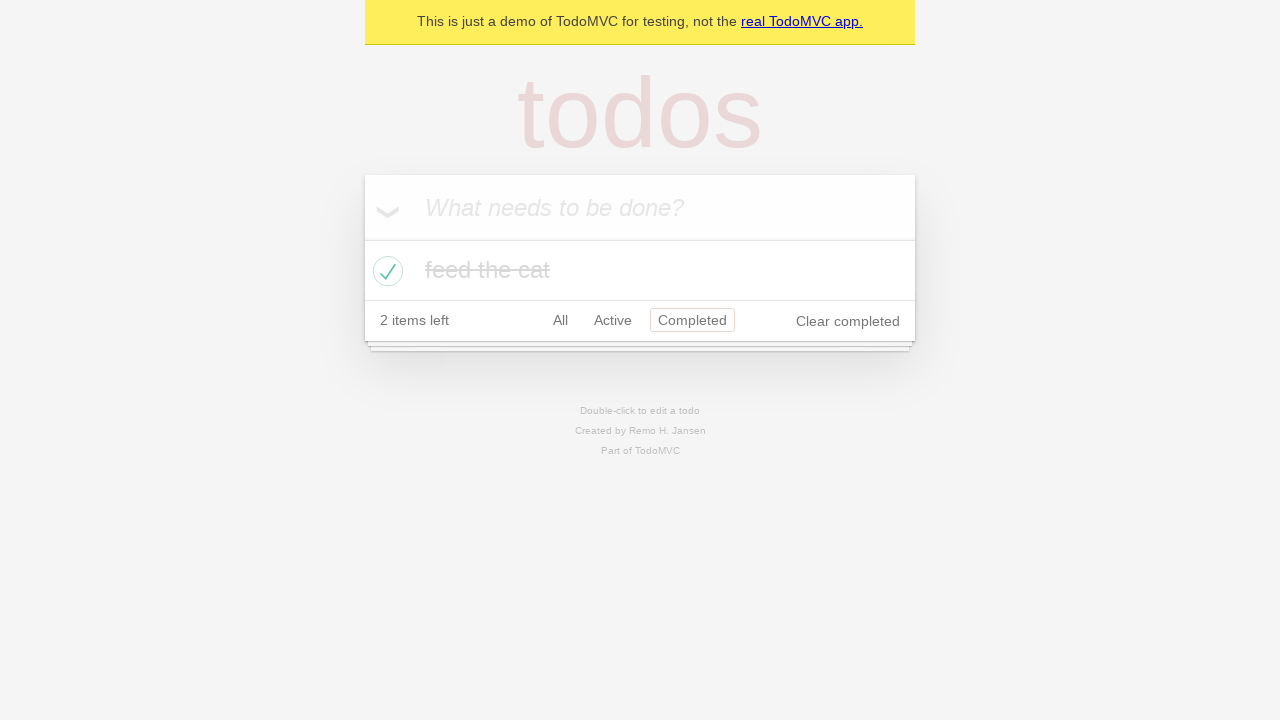